Tests a math quiz page by reading two numbers, calculating their sum, selecting the correct answer from a dropdown, and submitting the form

Starting URL: http://suninjuly.github.io/selects1.html

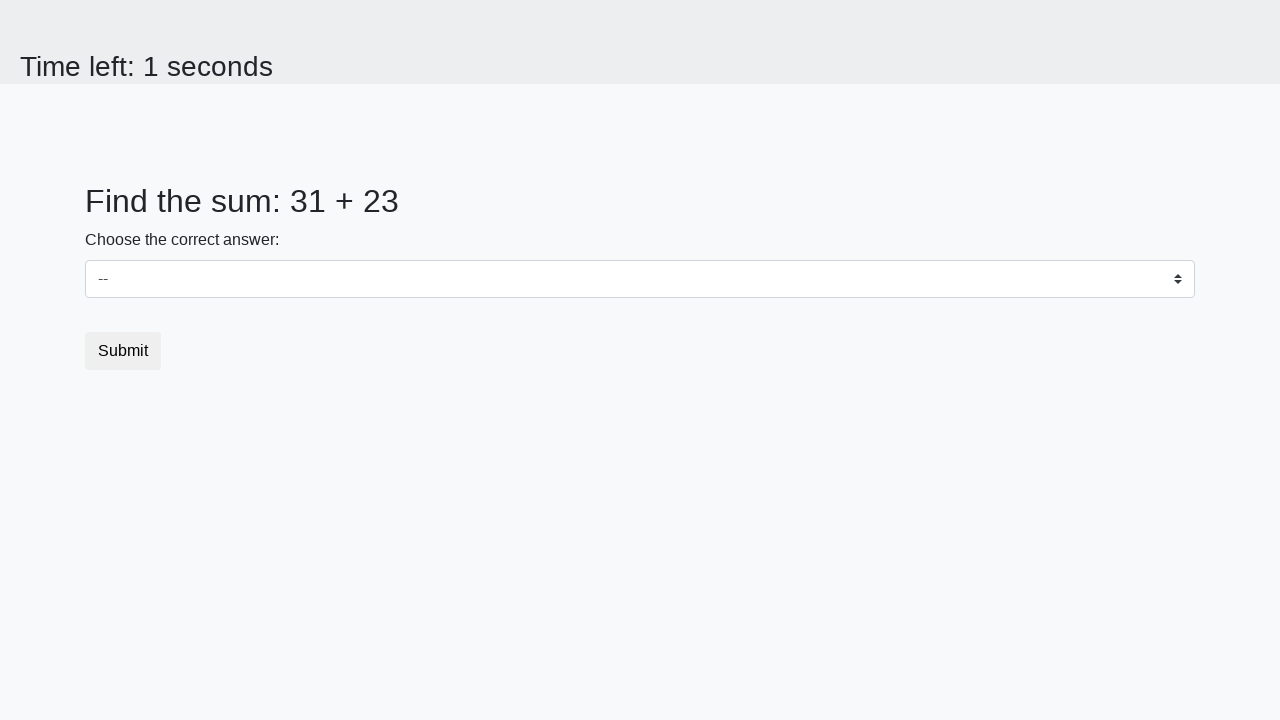

Read first number from #num1 element
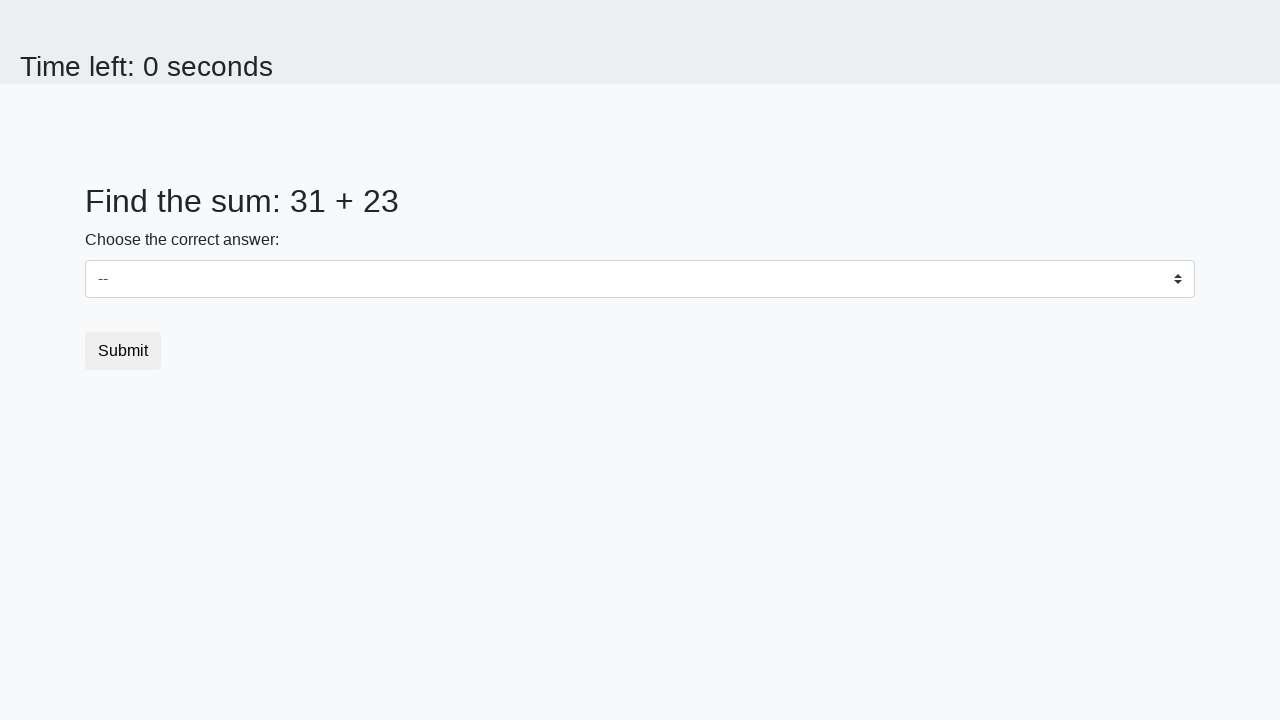

Read second number from #num2 element
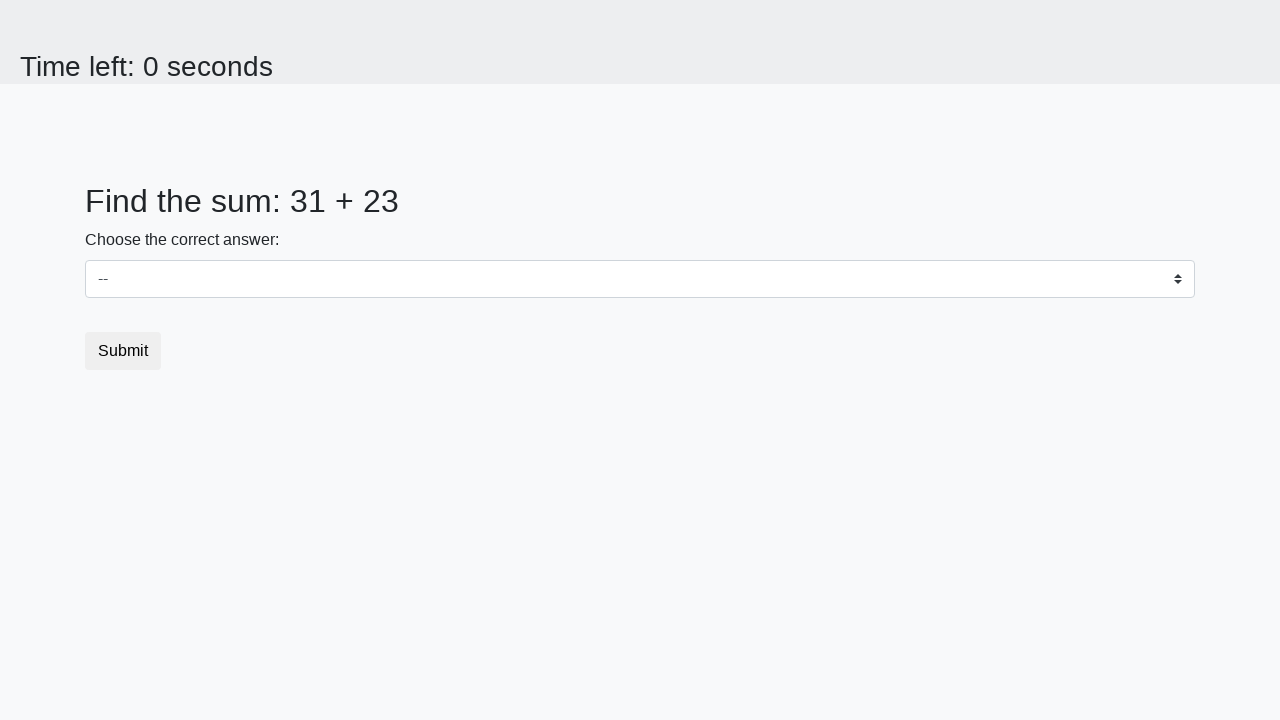

Calculated sum: 31 + 23 = 54
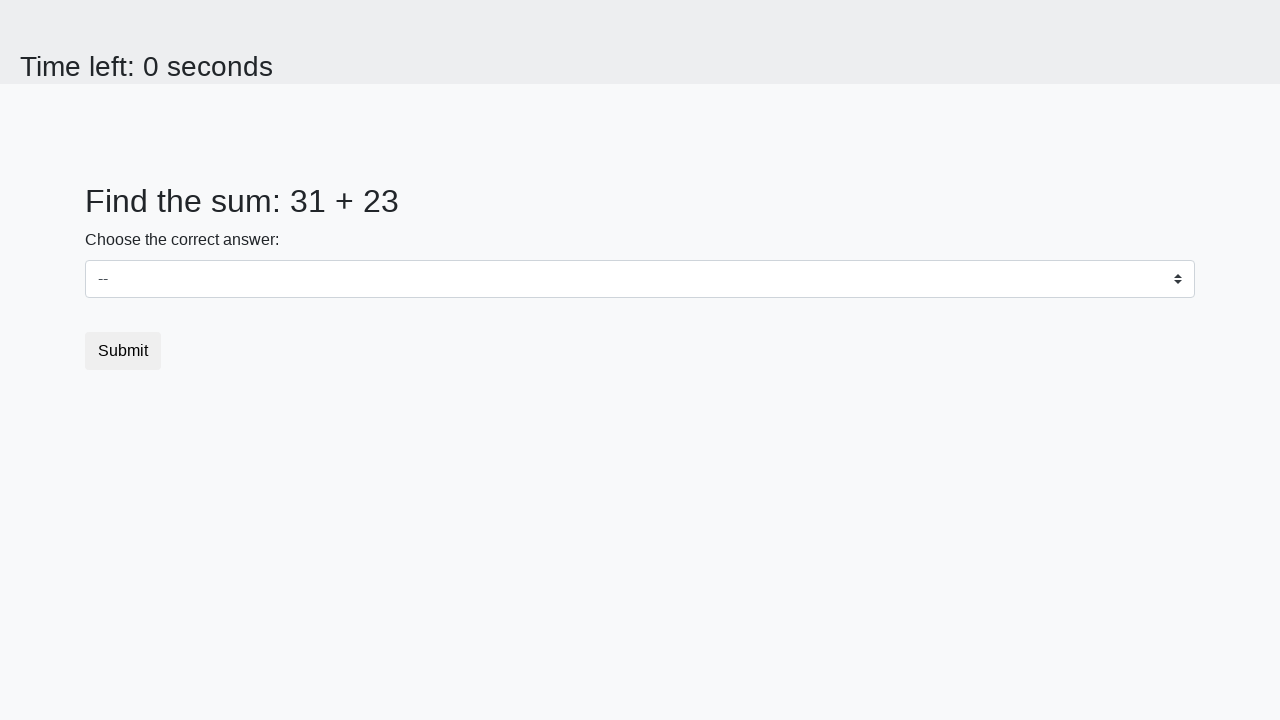

Selected 54 from dropdown menu on select
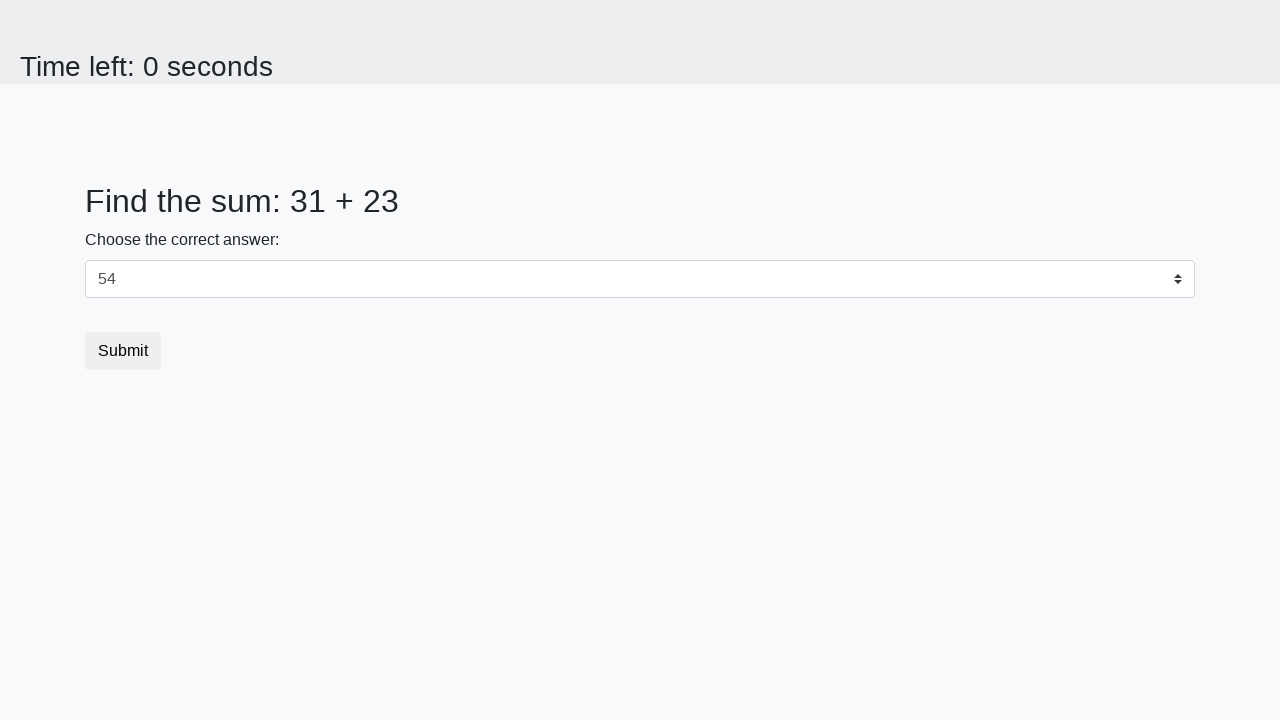

Clicked submit button to complete quiz at (123, 351) on .btn-default
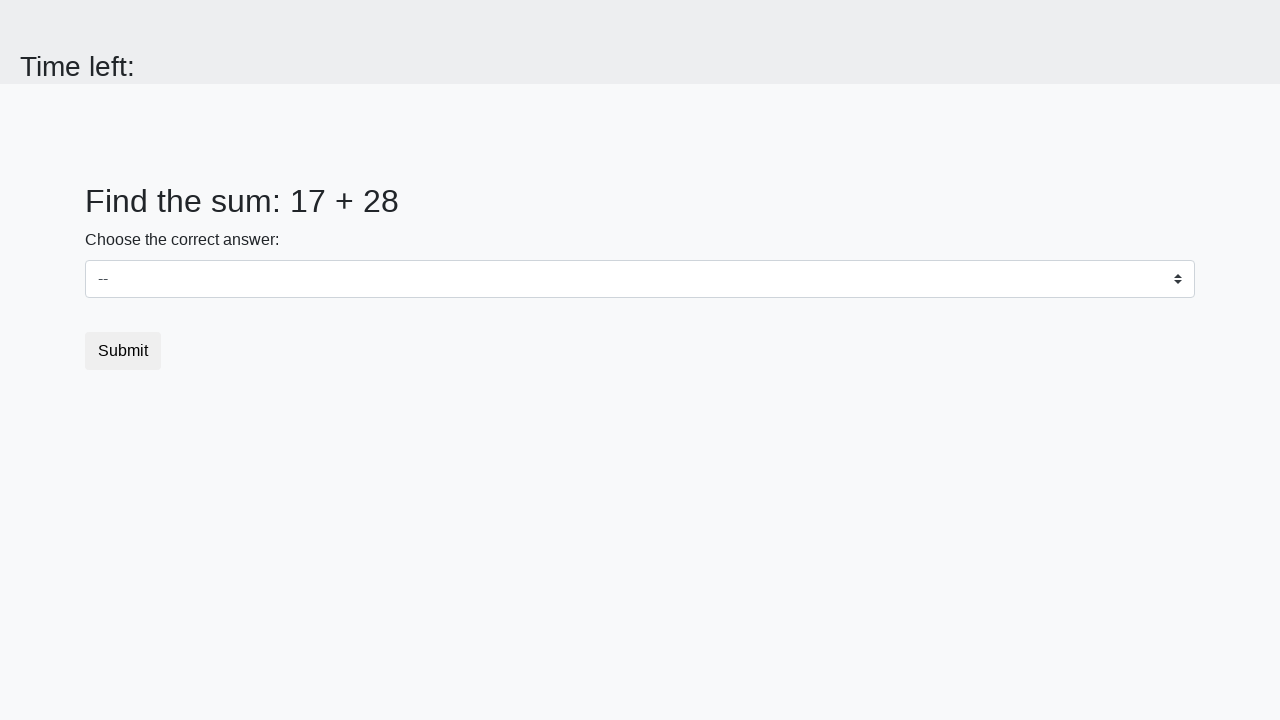

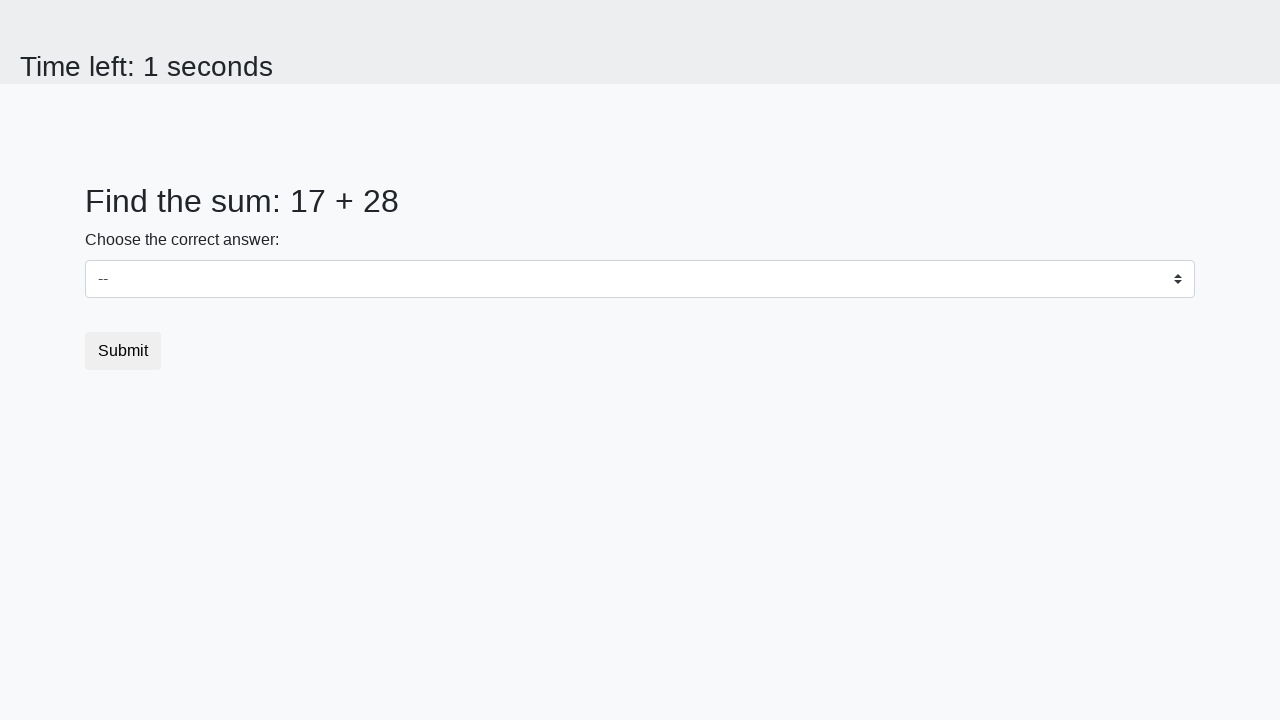